Tests infinite scroll page by scrolling down and clicking the footer link

Starting URL: http://the-internet.herokuapp.com/

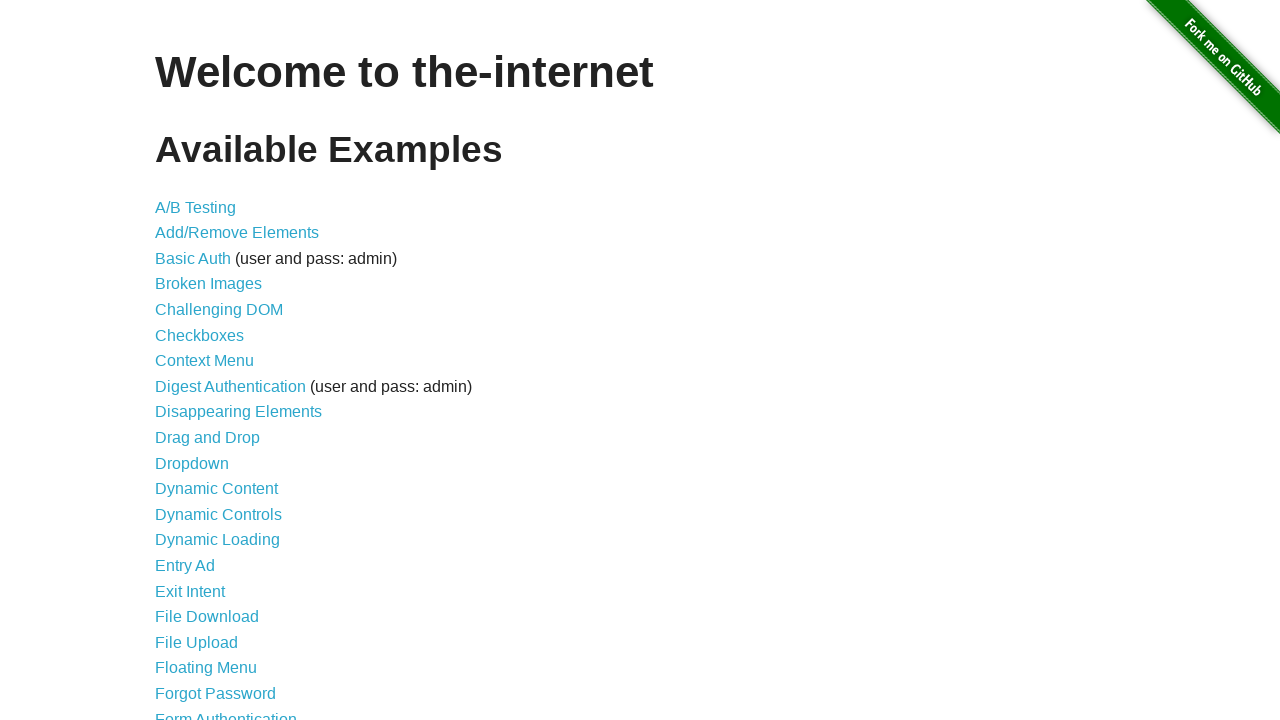

Scrolled down the page by 200 pixels
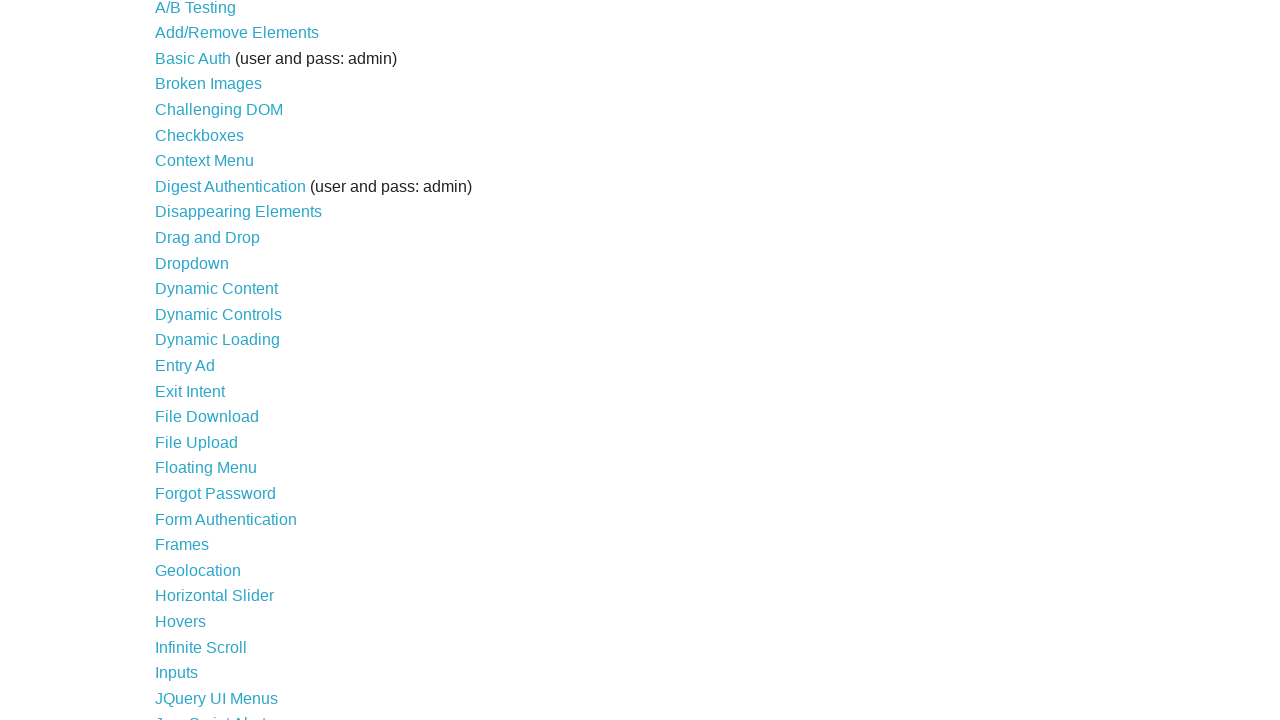

Clicked on Infinite Scroll link at (198, 570) on xpath=//*[@id='content']/ul/li[23]/a
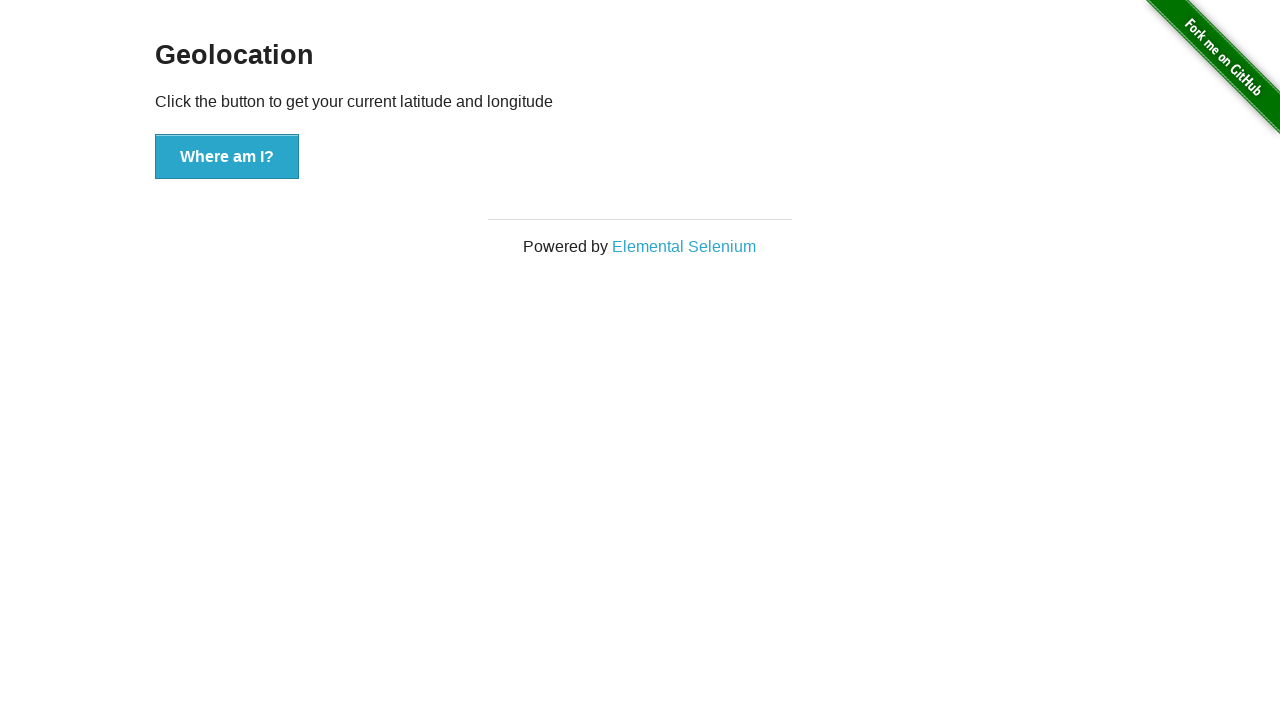

Waited 3 seconds for page to load
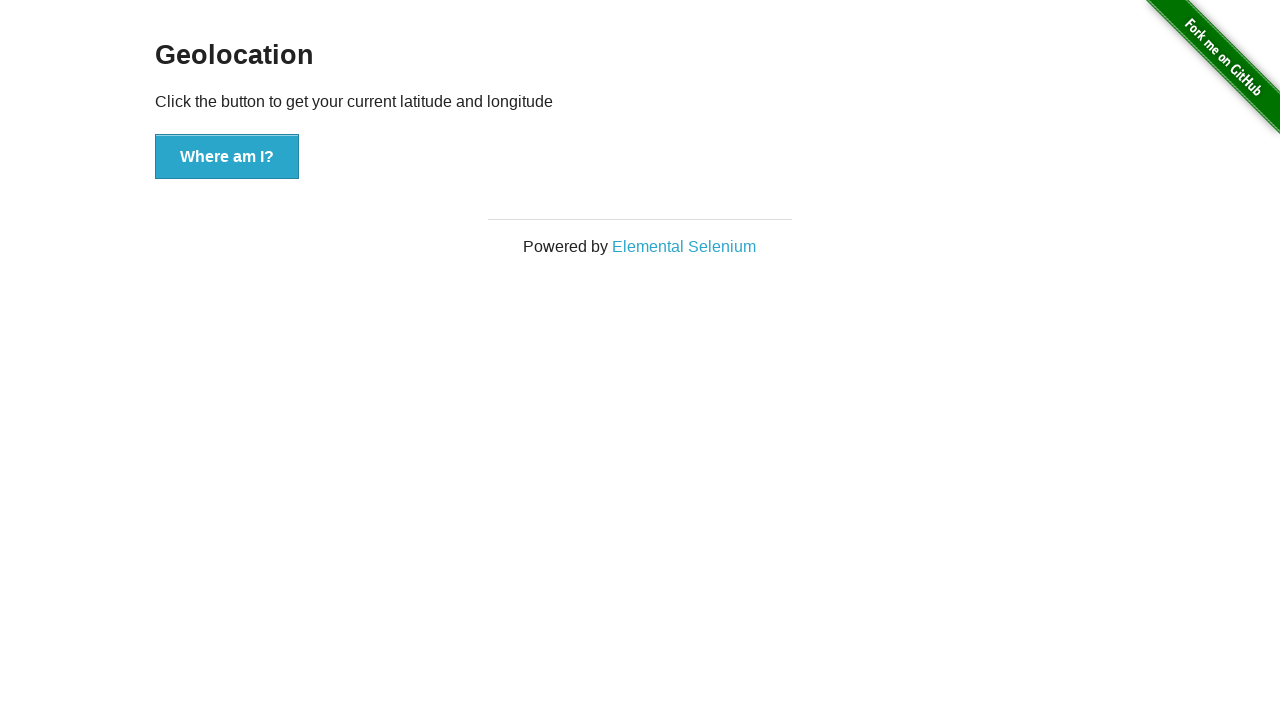

Scrolled to the bottom of the page
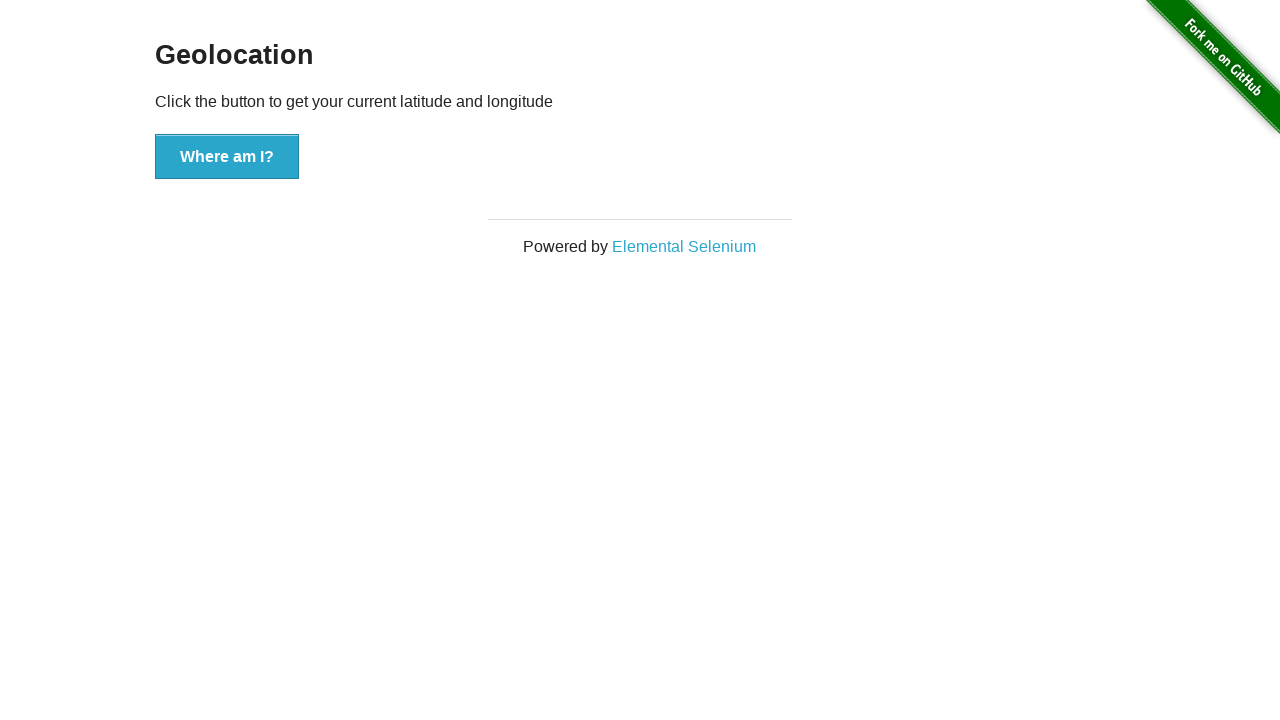

Clicked footer link at (684, 247) on xpath=//*[@id='page-footer']/div/div/a
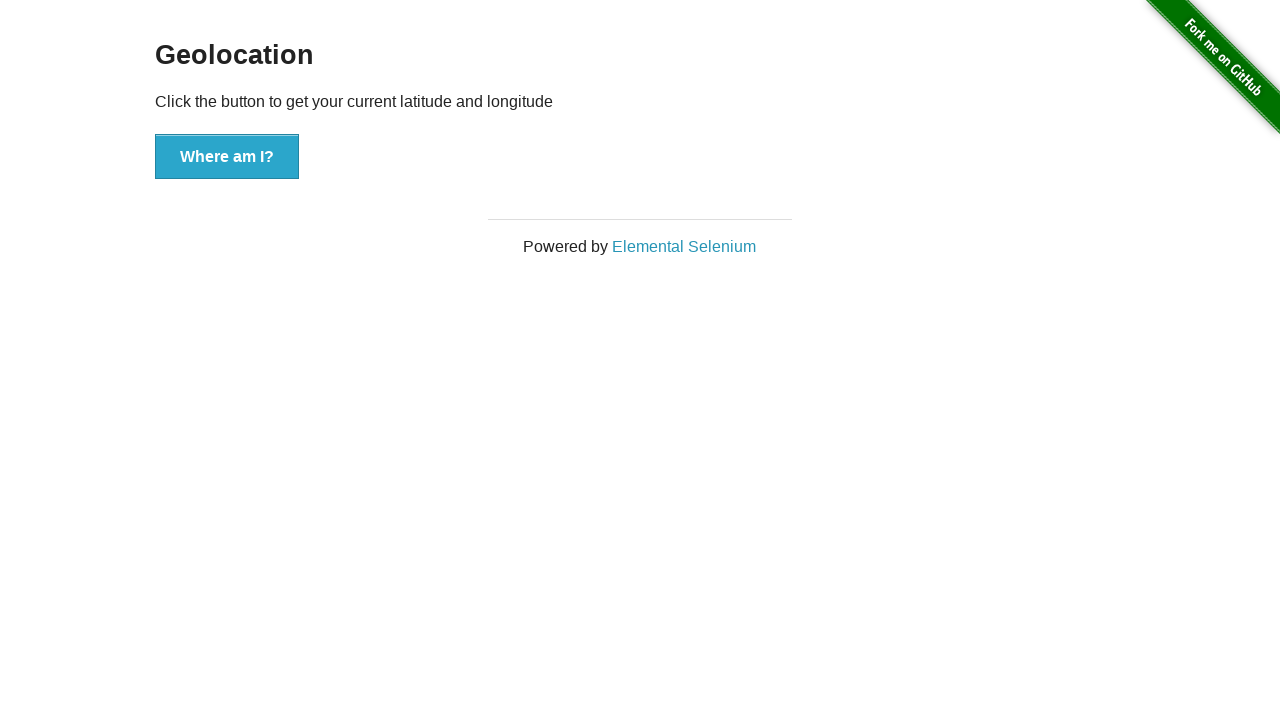

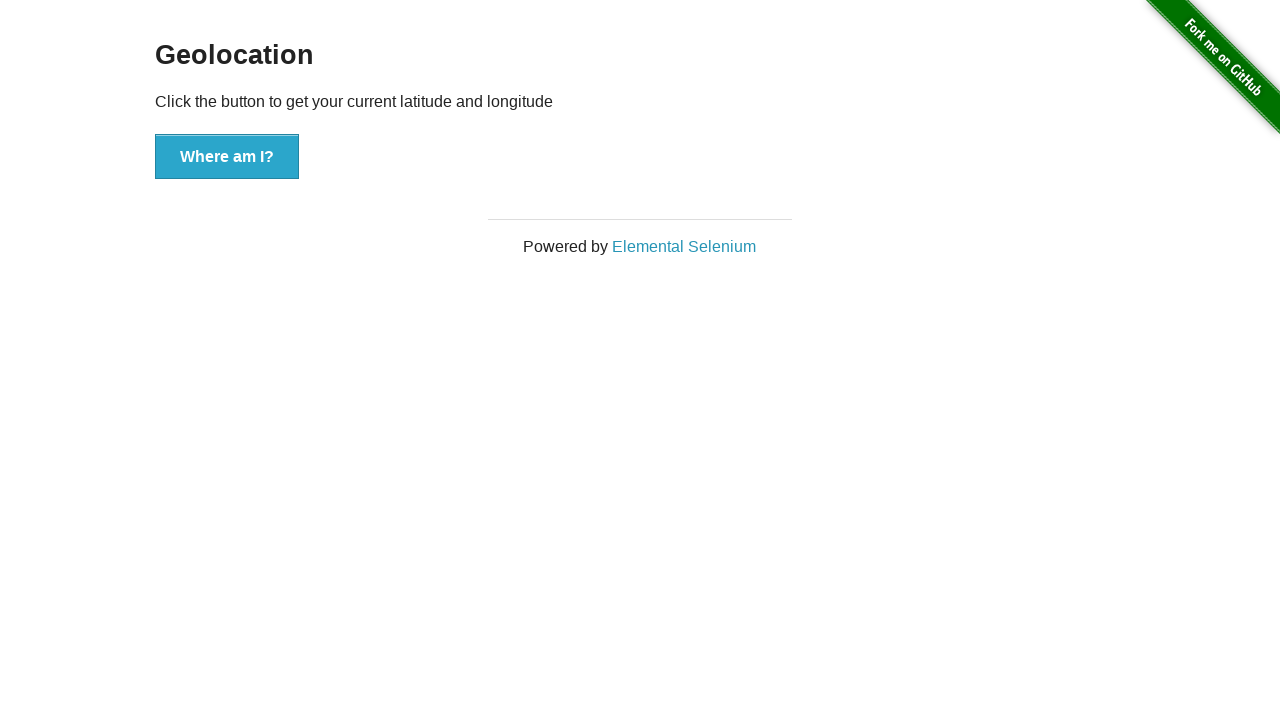